Tests double-click functionality by switching to an iframe, double-clicking on text, and verifying the text color changes to red

Starting URL: https://www.w3schools.com/tags/tryit.asp?filename=tryhtml5_ev_ondblclick2

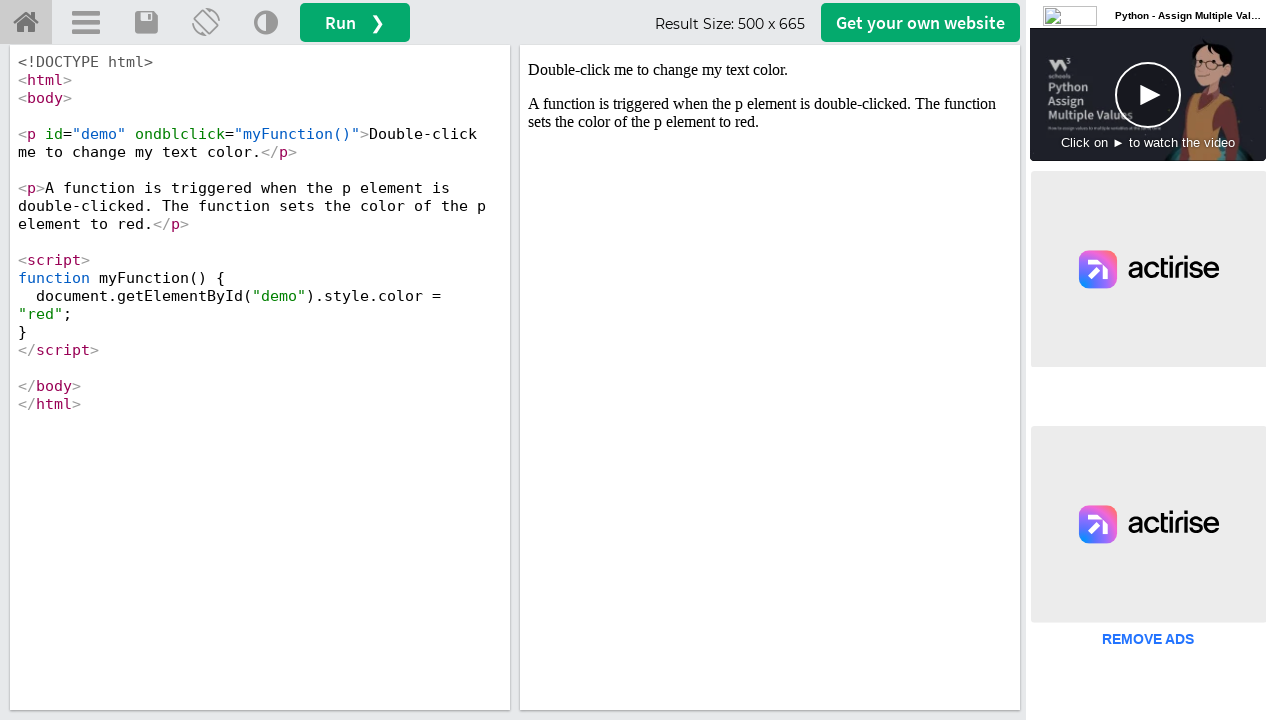

Located iframe with ID 'iframeResult' containing demo content
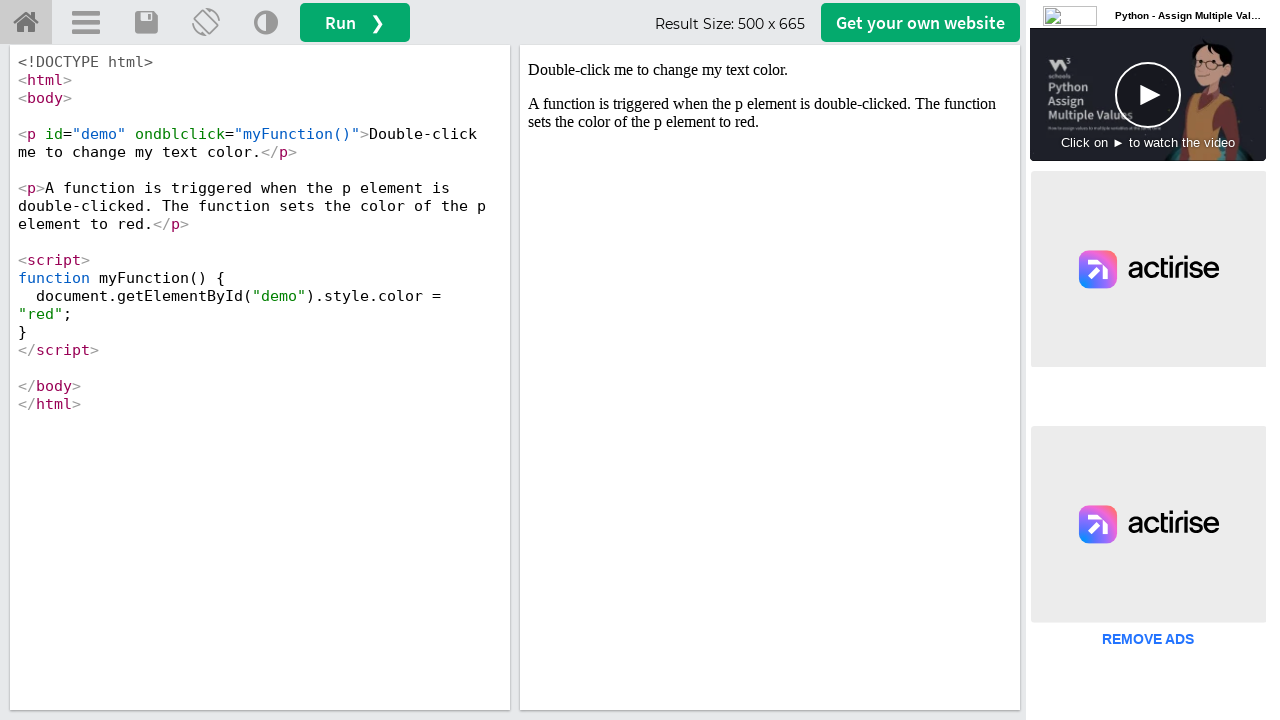

Located paragraph element with ondblclick event handler
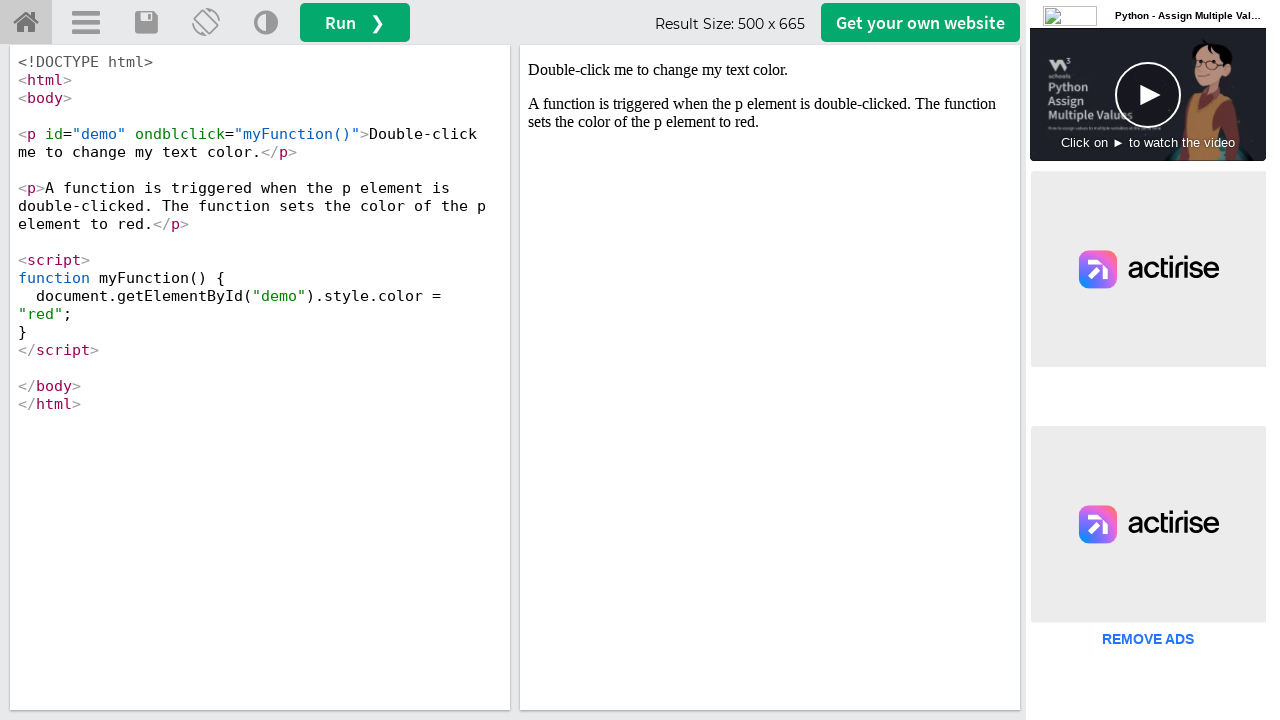

Double-clicked on the paragraph text at (770, 70) on #iframeResult >> internal:control=enter-frame >> p[ondblclick]
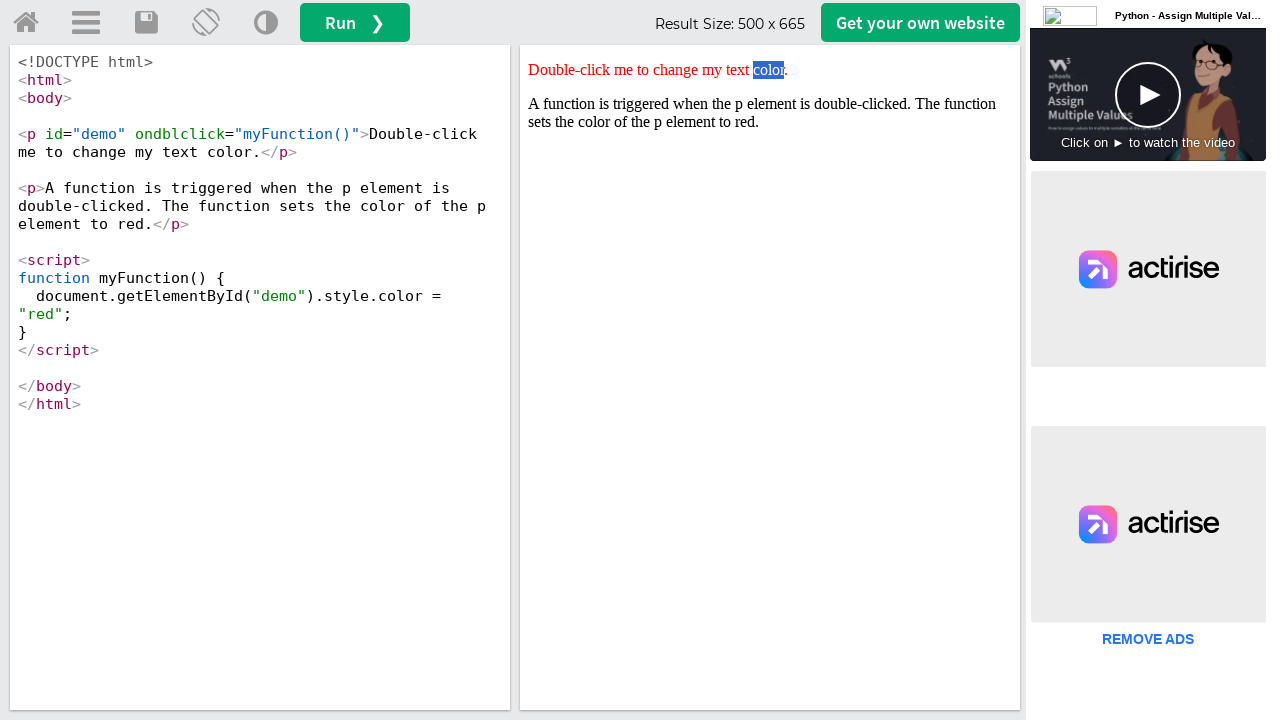

Retrieved style attribute from the paragraph element
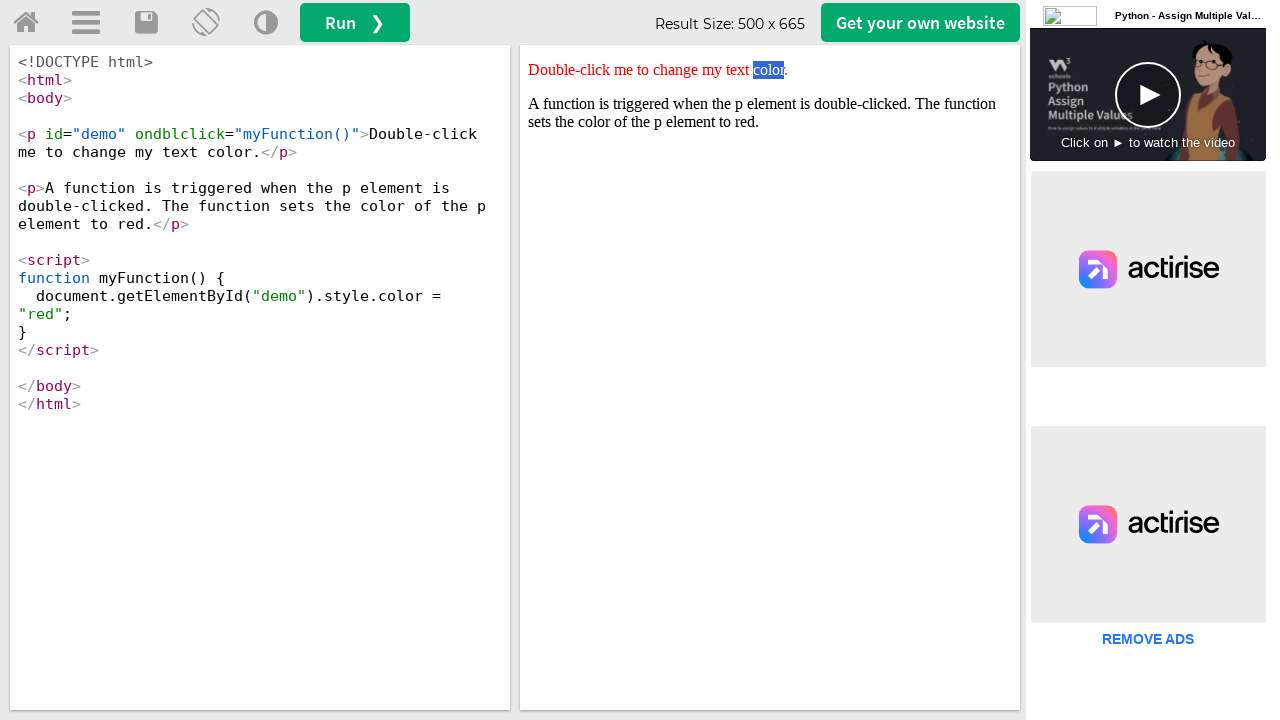

Verified that text color changed to red in style attribute
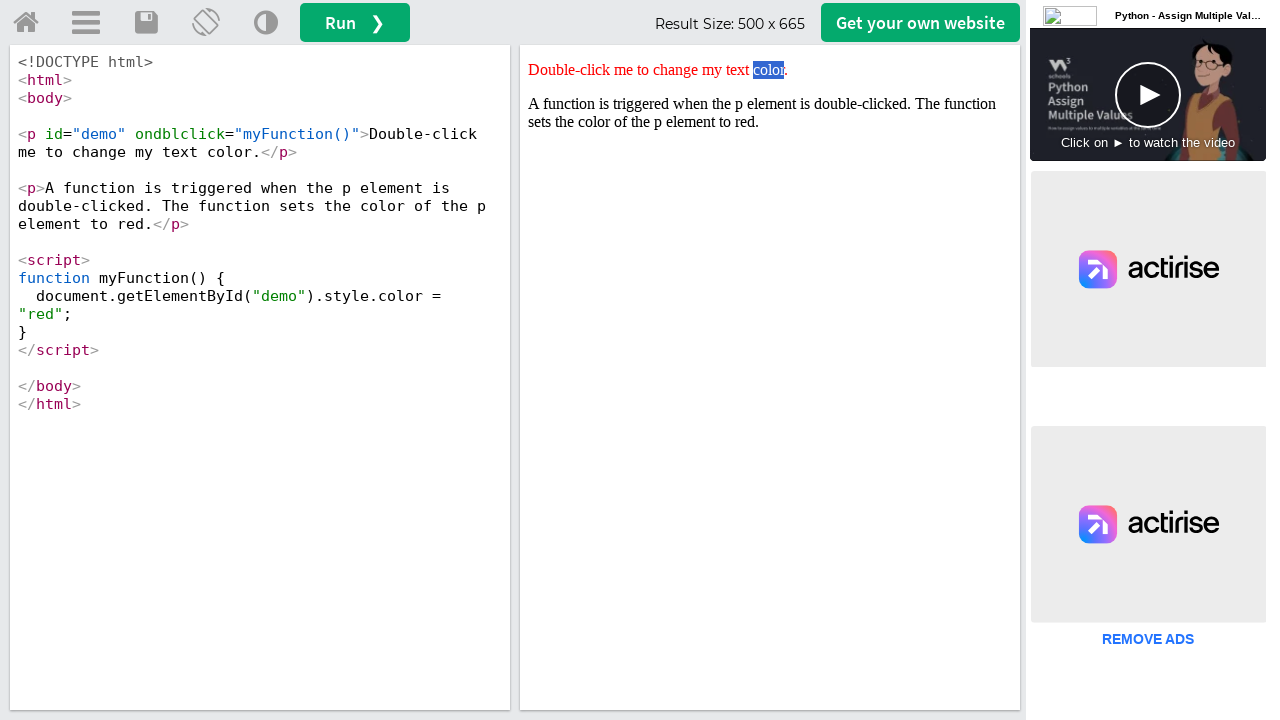

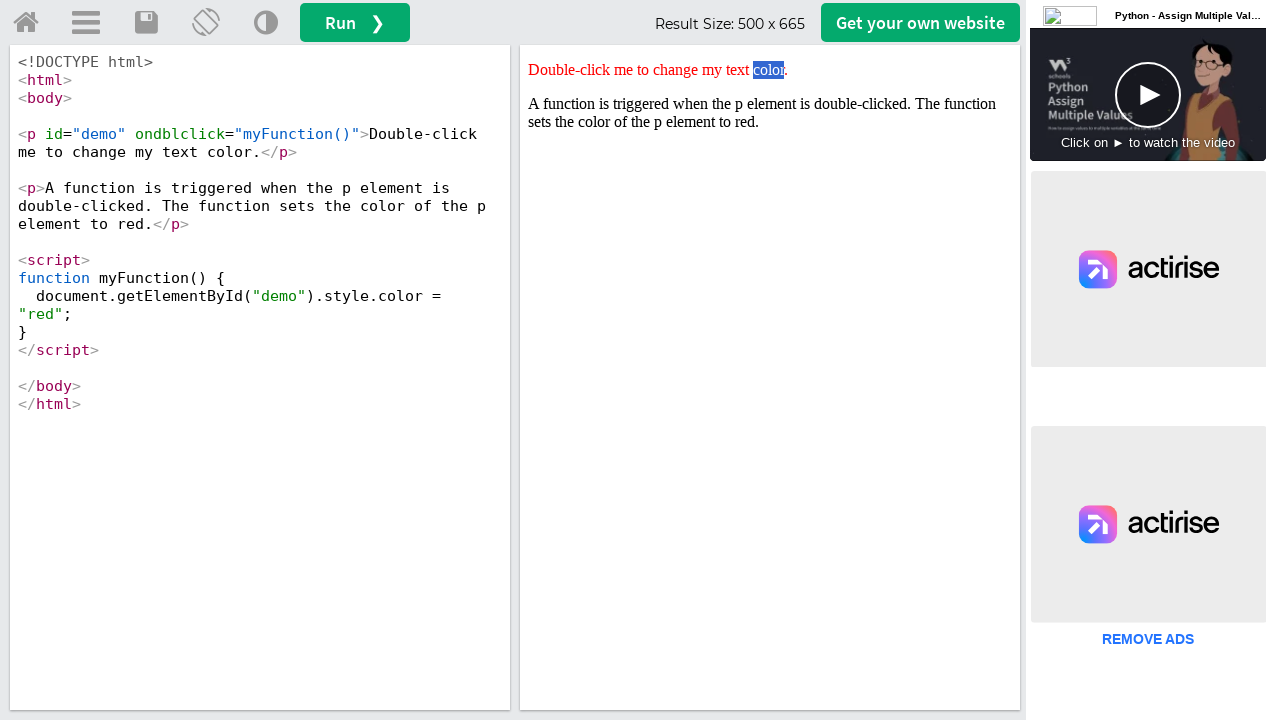